Interacts with the Red Blob Games map generator by clicking UI controls to toggle icons, set map size to huge, and navigate to the next generated map.

Starting URL: https://www.redblobgames.com/maps/mapgen2/embed.html#seed=1&size=huge&noisy-fills=true&noisy-edges=true&lighting=true

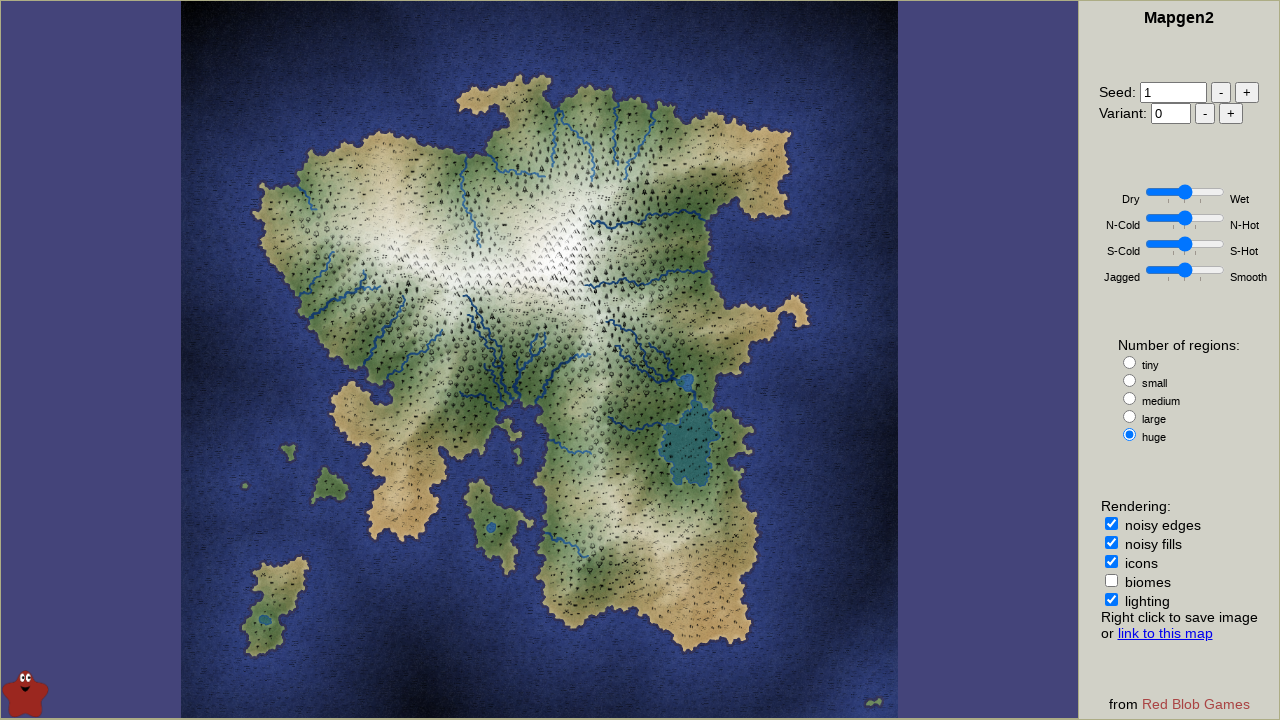

Map element loaded
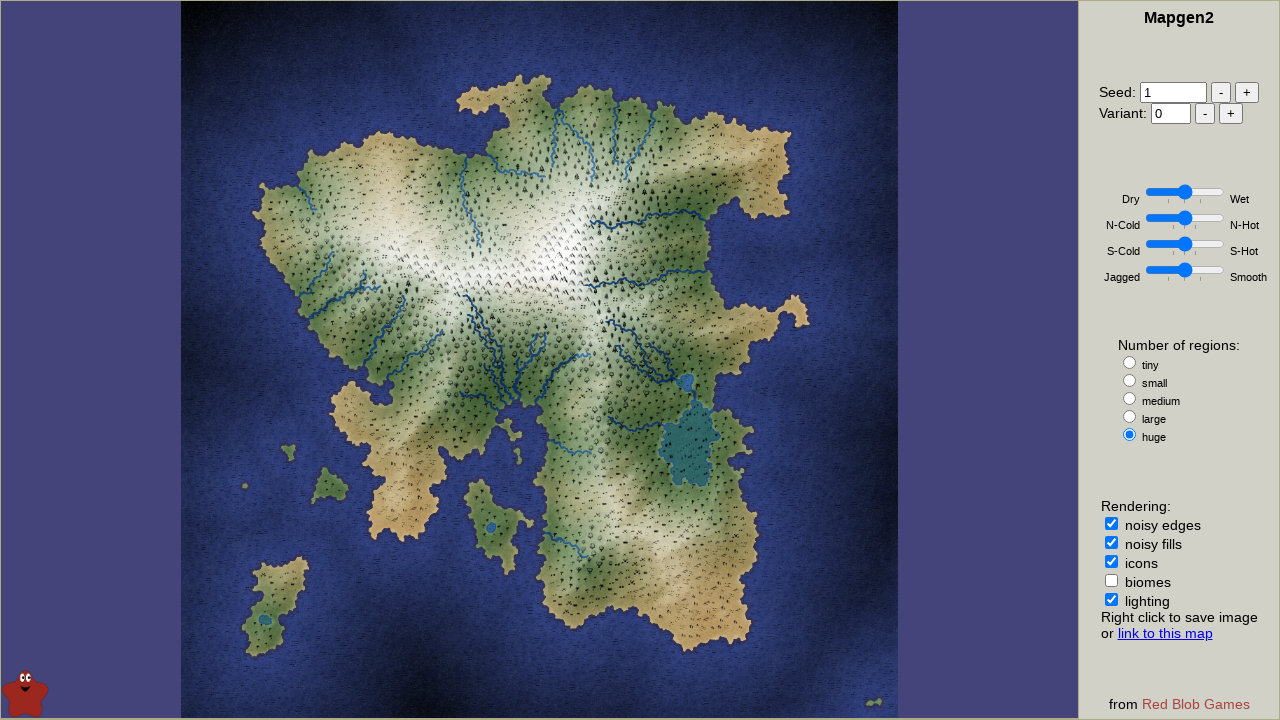

Clicked icons toggle to show/hide map icons at (1111, 562) on #icons
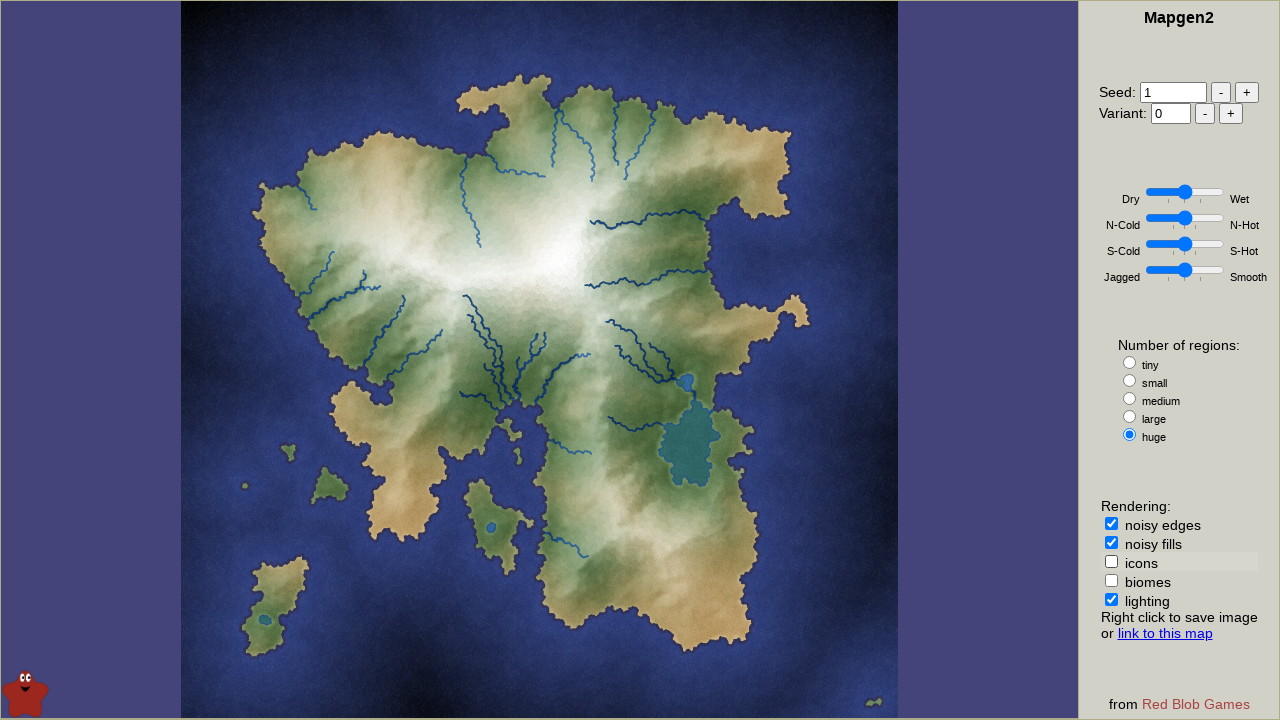

Clicked to set map size to huge at (1130, 435) on #size-huge
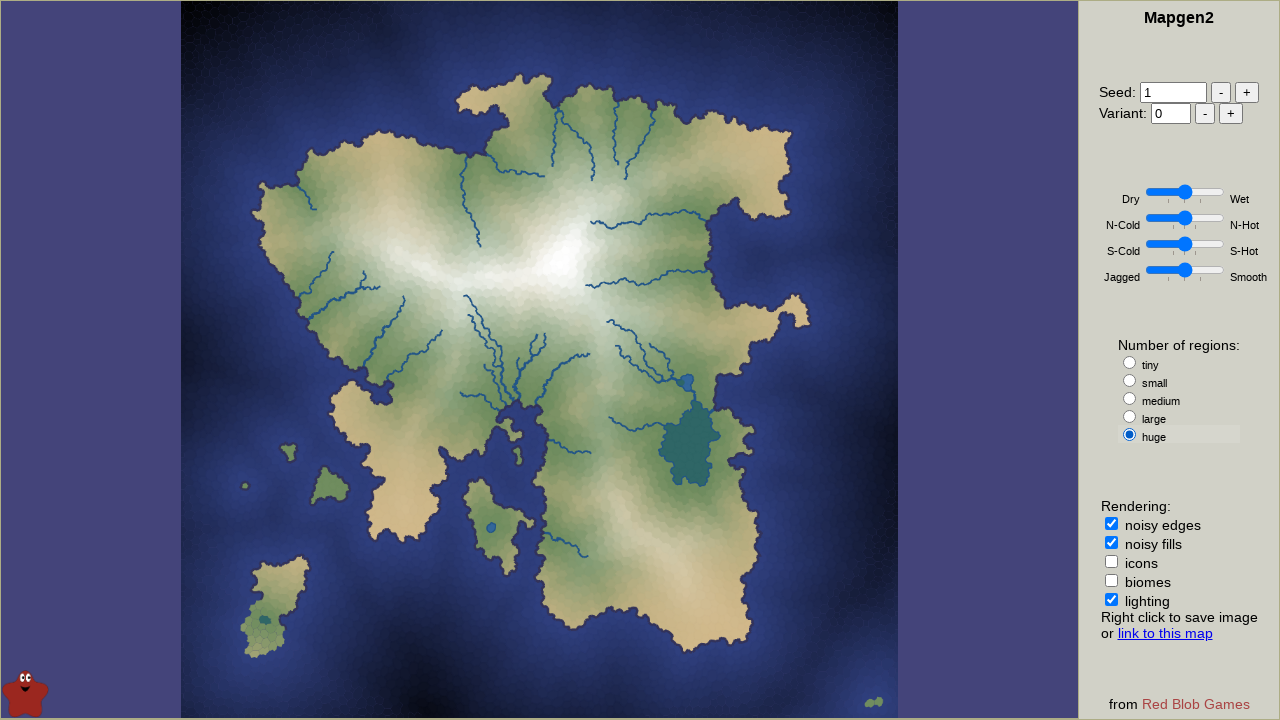

Waited for map to regenerate with new settings
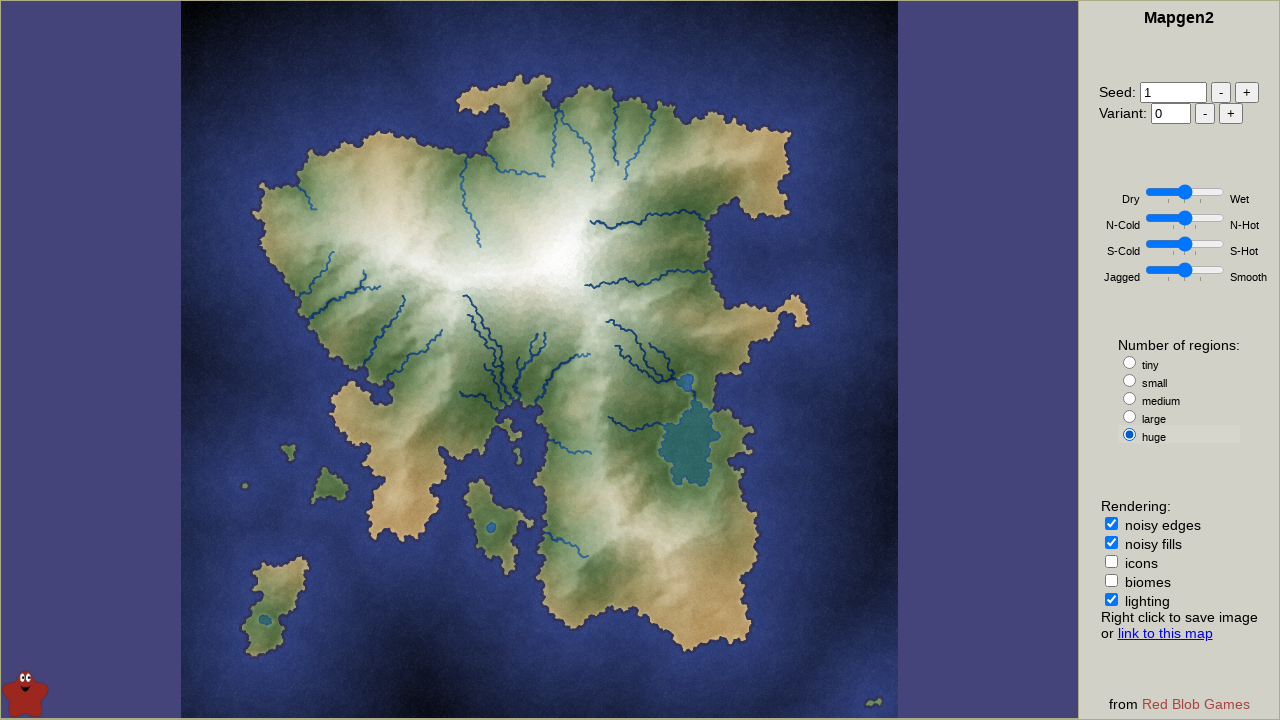

Clicked next button to generate a new map at (1247, 92) on xpath=//*[@id="ui"]/div[2]/div[1]/button[2]
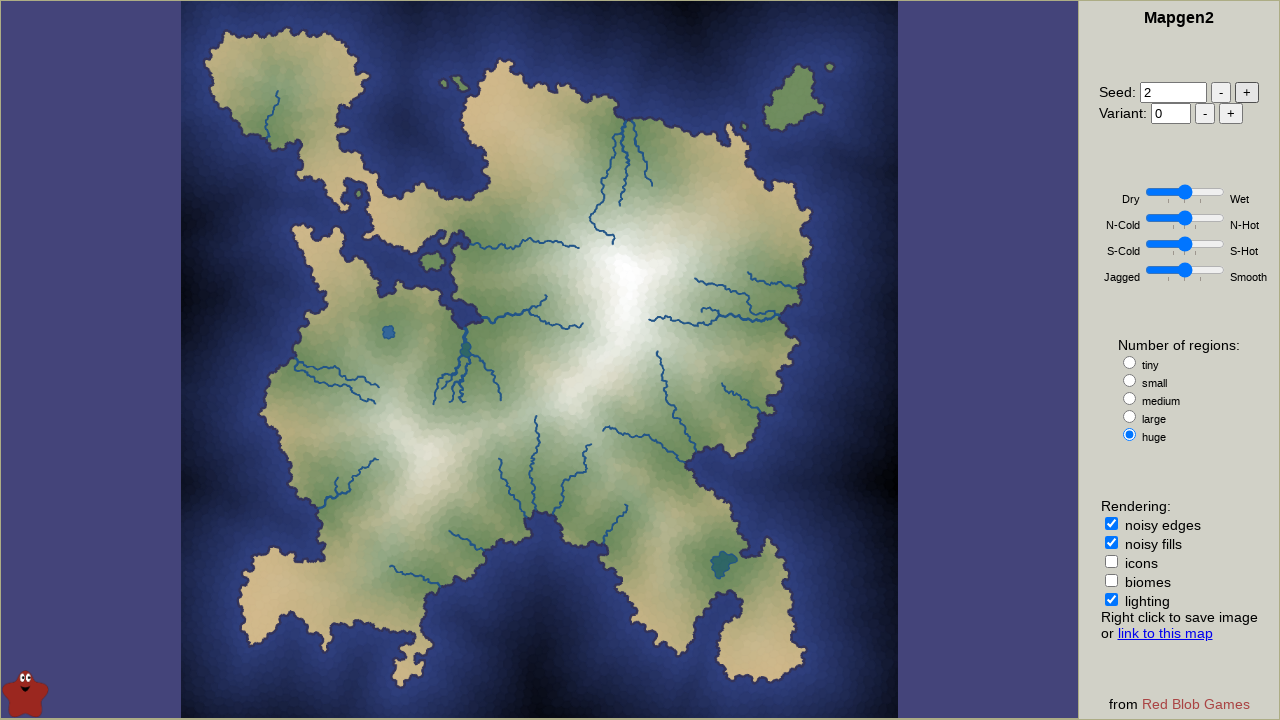

New map loaded successfully
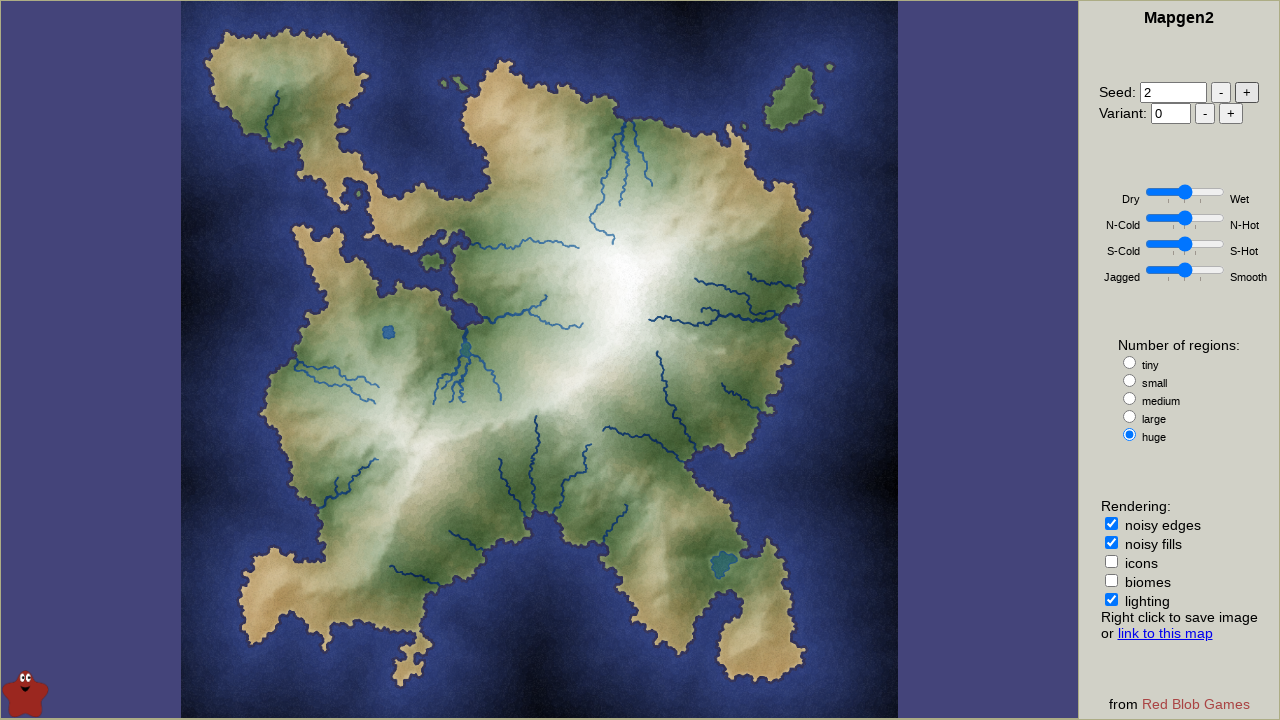

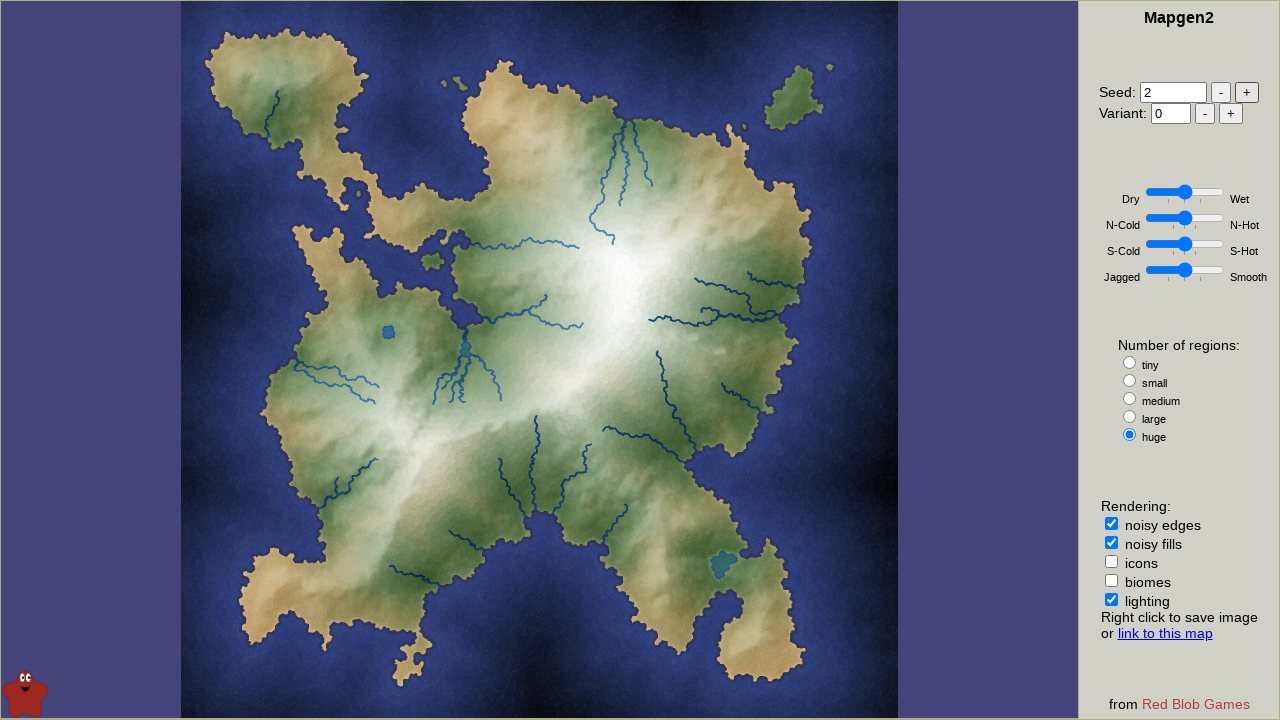